Tests checkbox functionality by clicking a checkbox and verifying if another checkbox is enabled

Starting URL: https://leafground.com/checkbox.xhtml

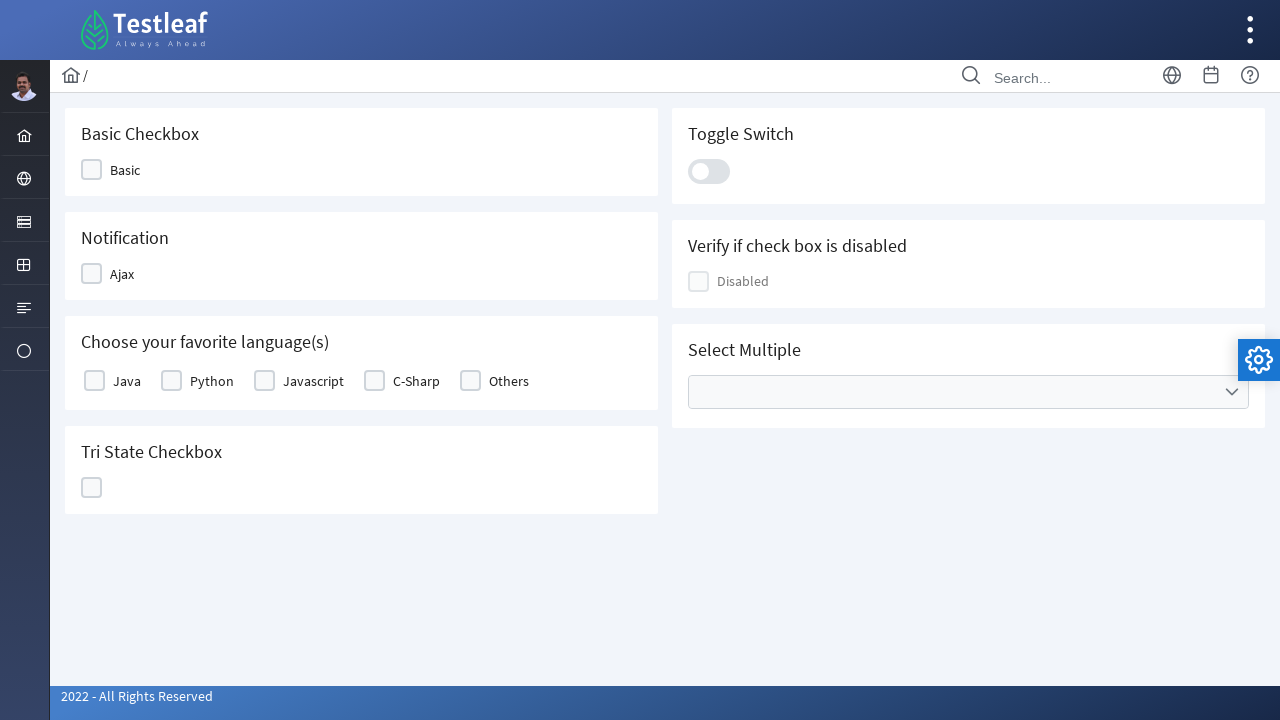

Clicked Java checkbox at (94, 381) on xpath=/html/body/div[1]/div[5]/div[2]/form/div/div[1]/div[3]/div/div/table/tbody
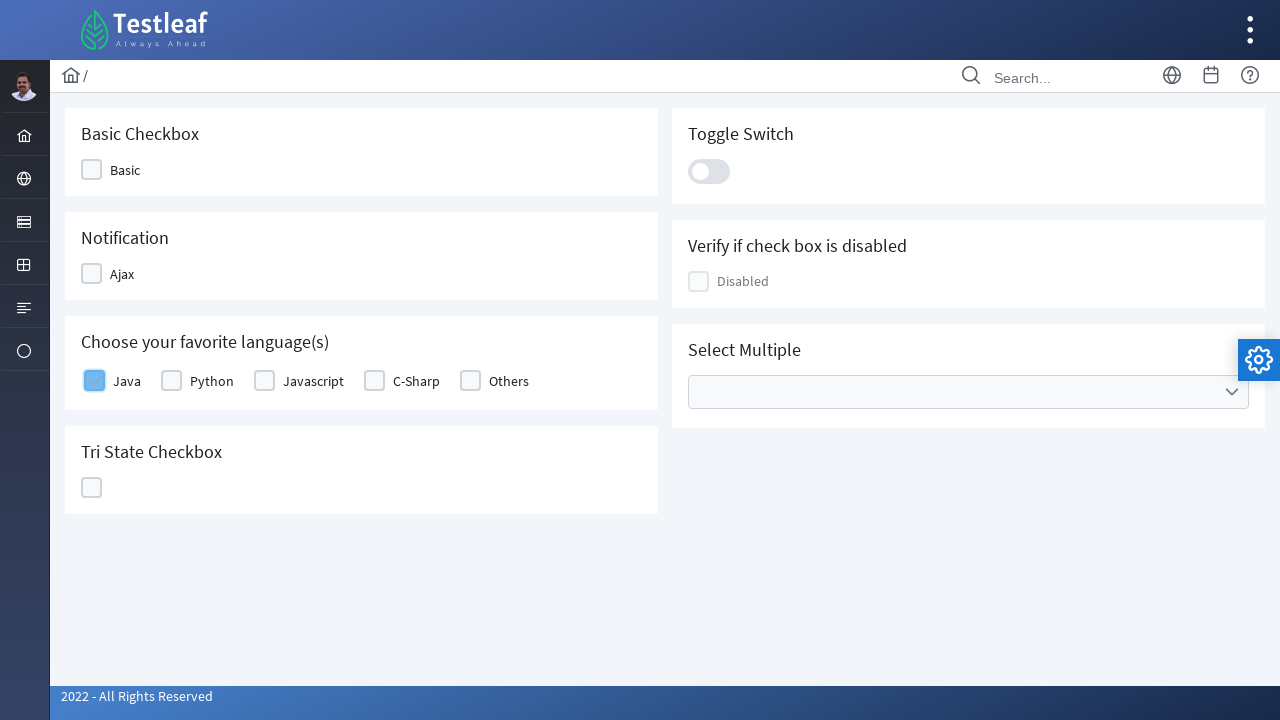

Located the target checkbox element
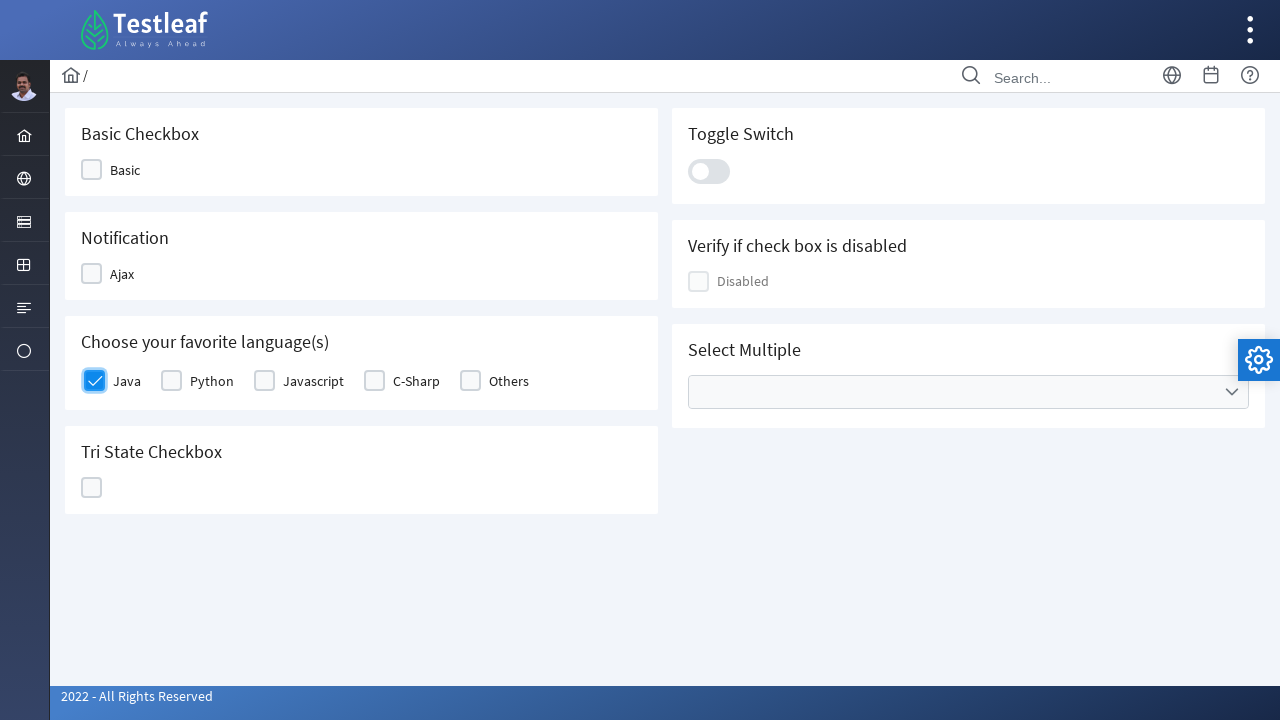

Checked if checkbox is enabled
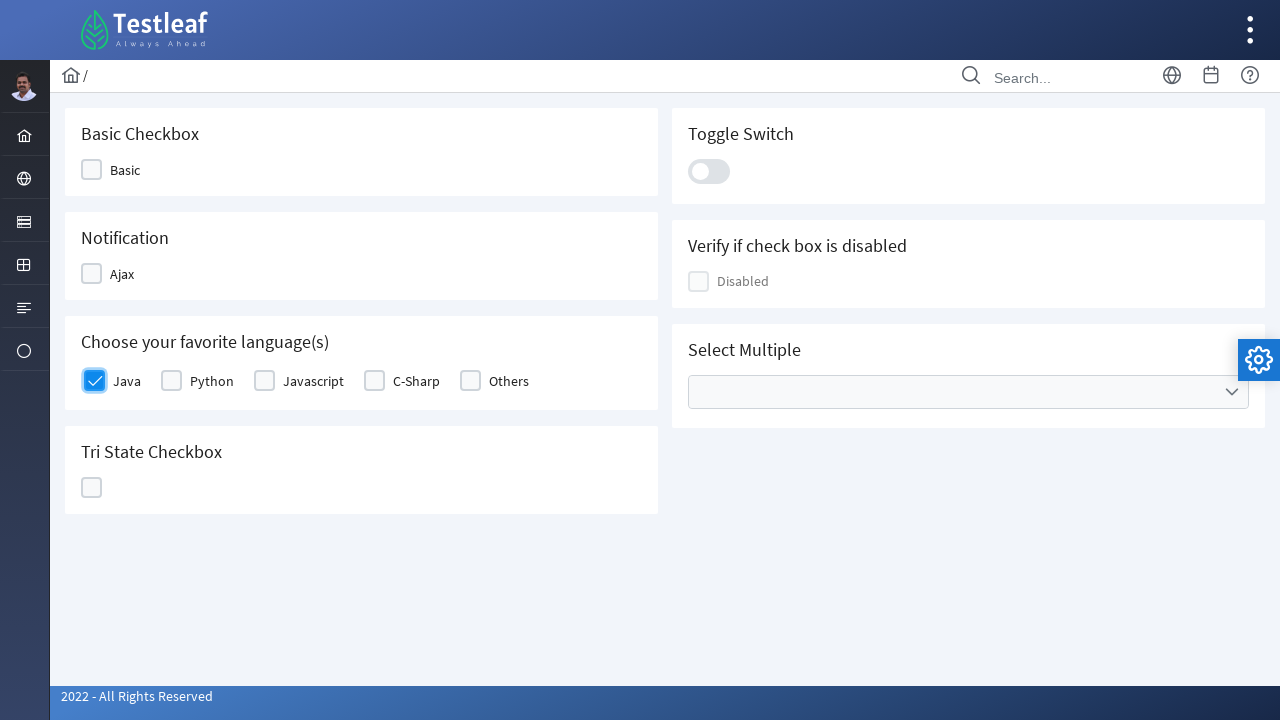

Checkbox enabled status: False
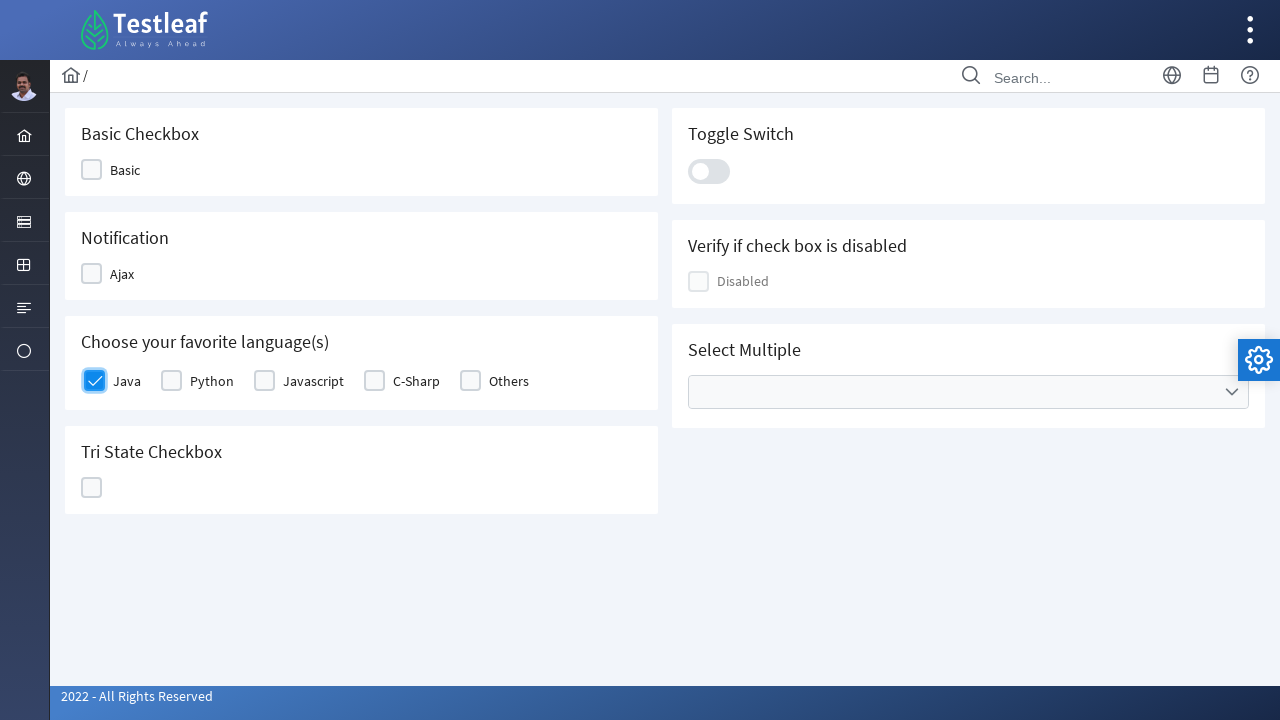

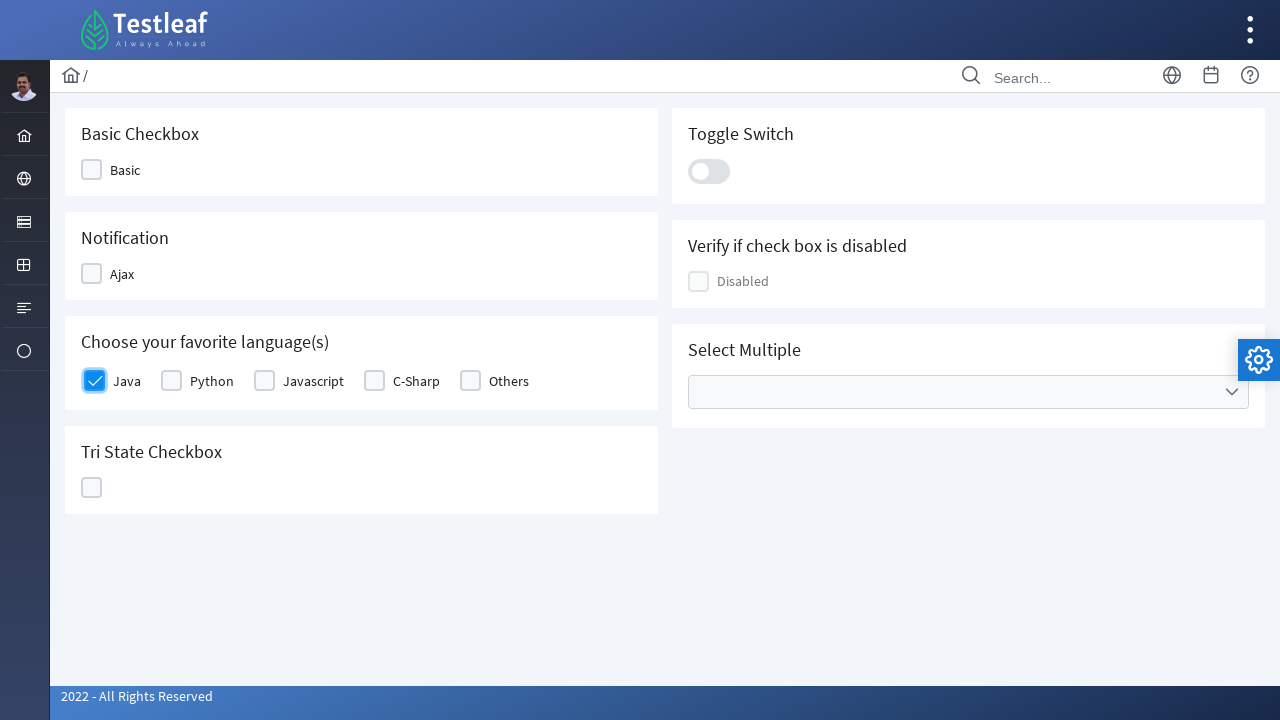